Tests dropdown interaction on a test page by clicking a dropdown button and then clicking a Facebook link

Starting URL: http://omayo.blogspot.com/

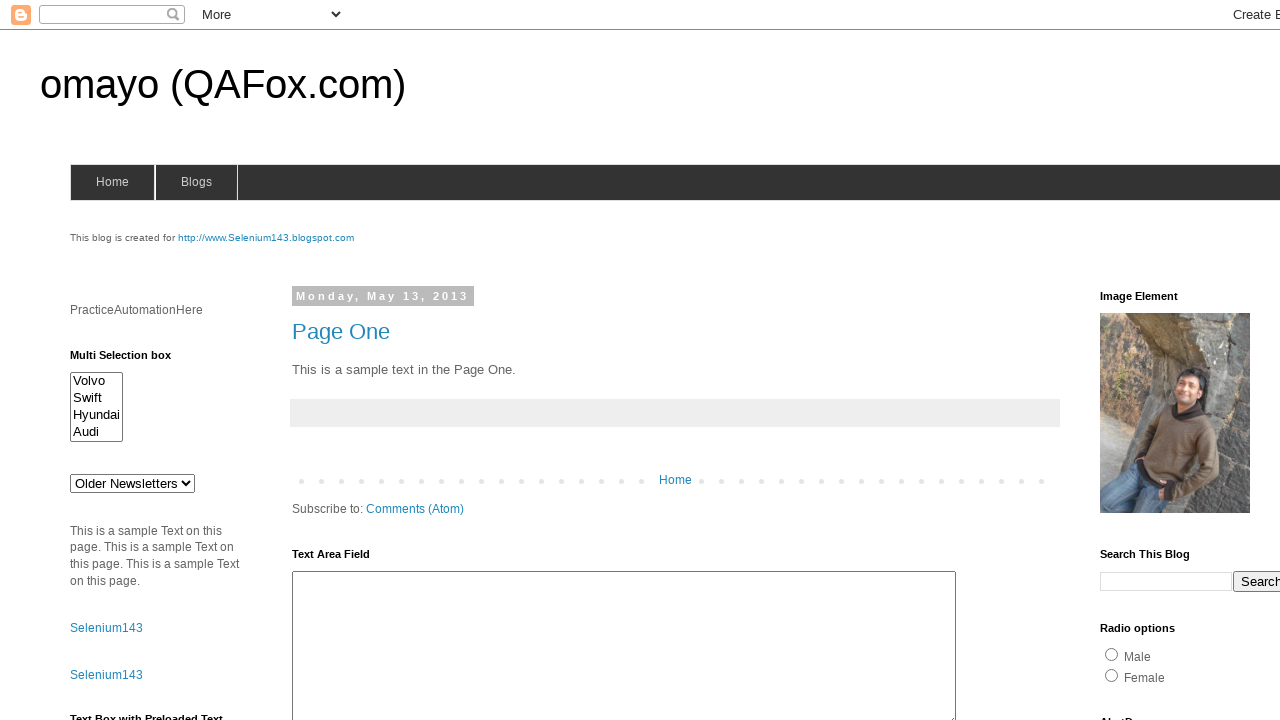

Clicked dropdown button at (1227, 360) on .dropbtn
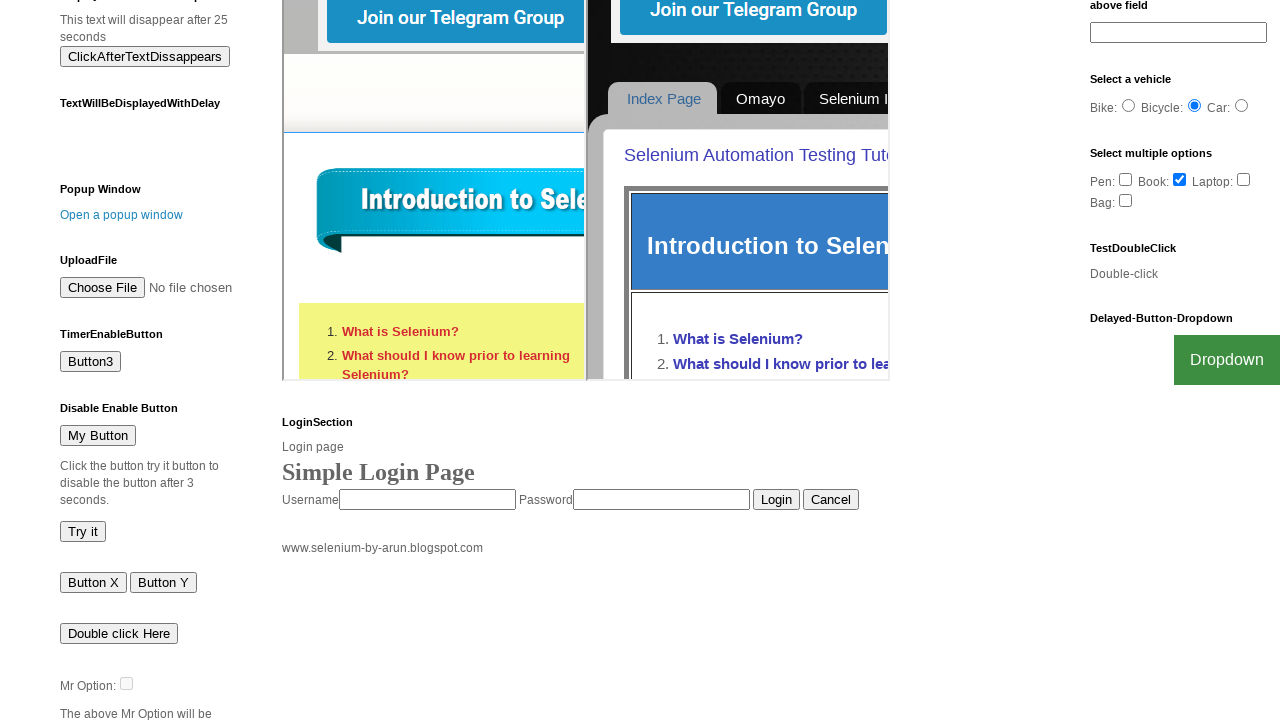

Clicked Facebook link in dropdown at (1200, 700) on text=Facebook
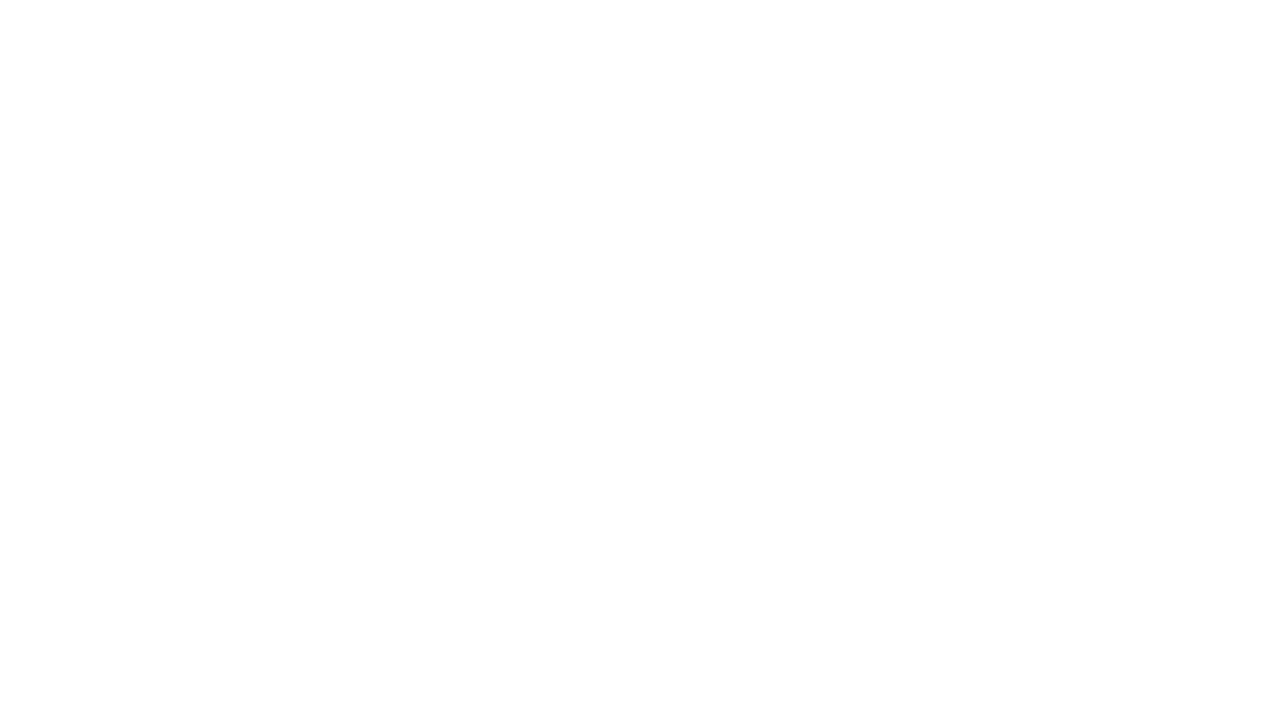

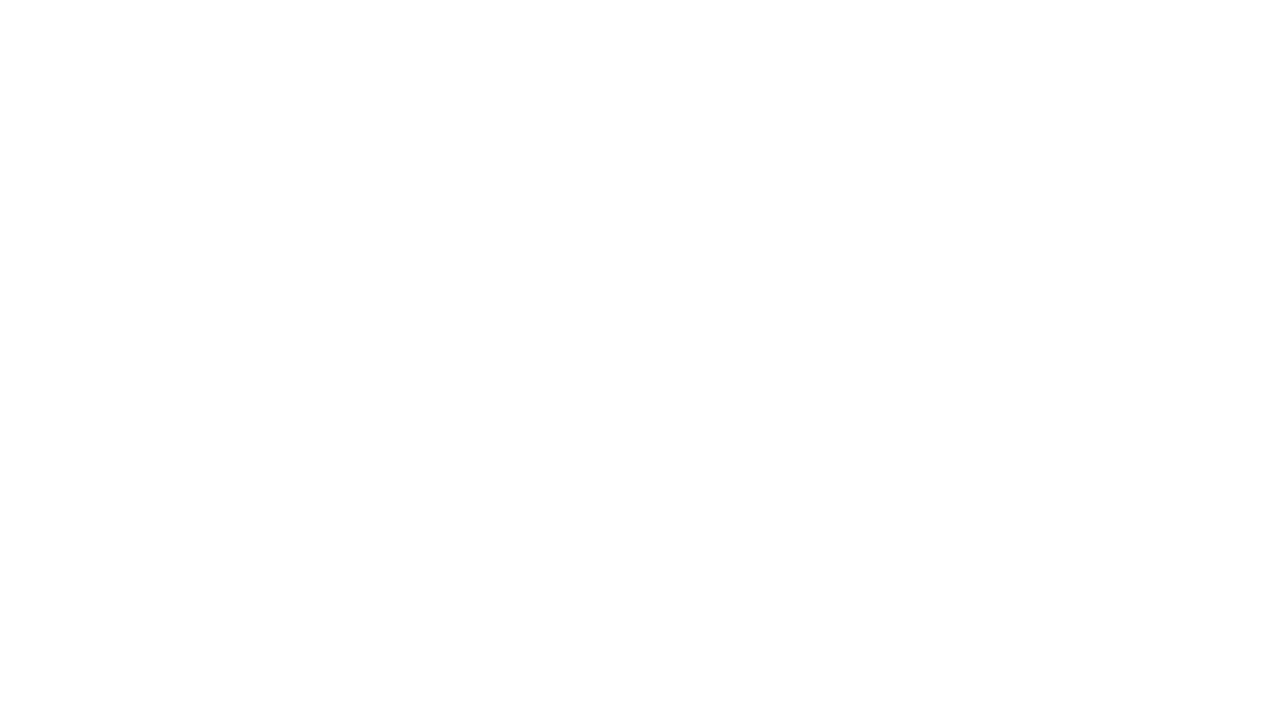